Clicks the Pricing link on GitHub homepage navigation

Starting URL: https://github.com

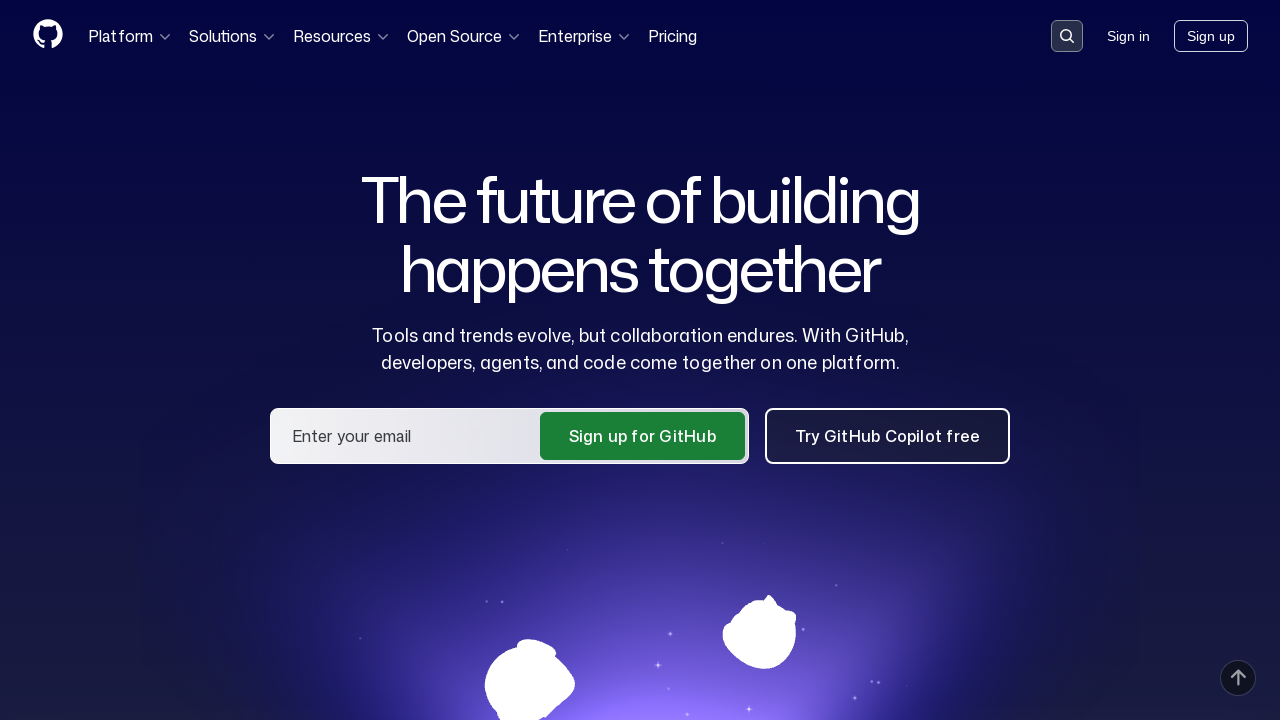

Waited for Pricing link to appear on GitHub homepage navigation
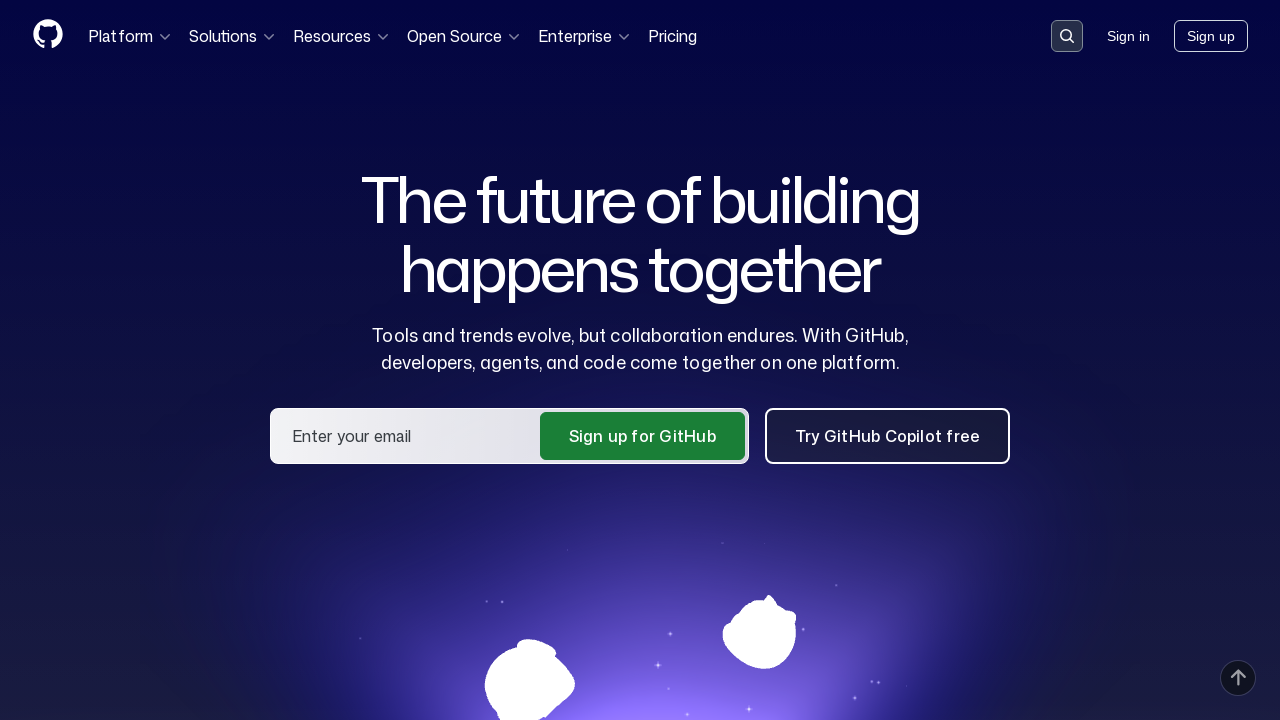

Clicked the Pricing link on GitHub homepage navigation at (672, 36) on internal:text="Pricing"i >> nth=0
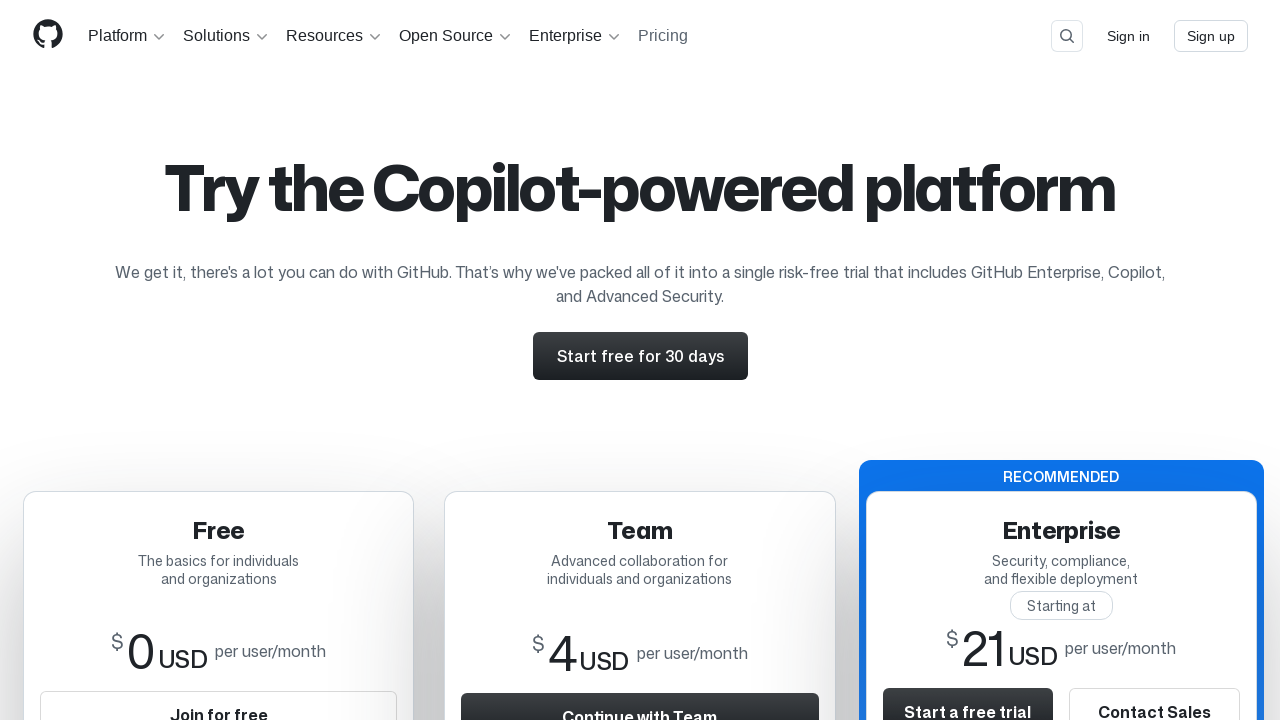

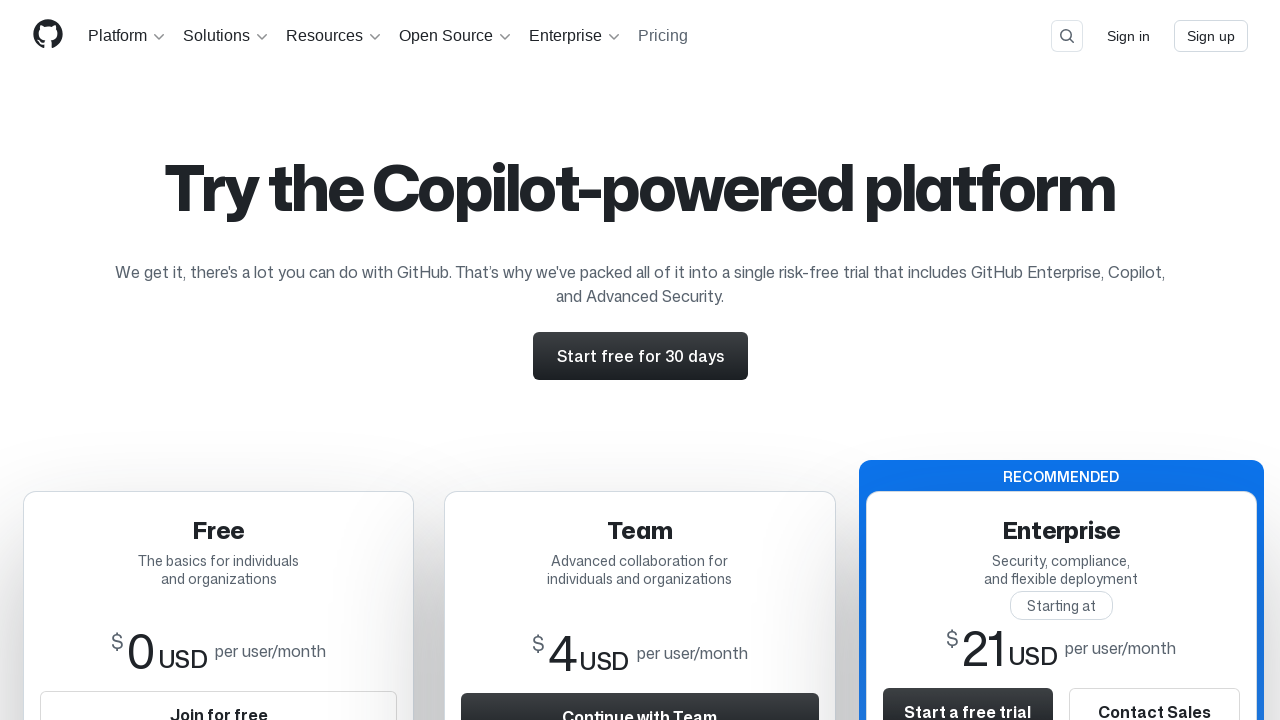